Tests clicking a button with dynamic class attributes on a UI testing playground page by locating the primary button using CSS selector and clicking it.

Starting URL: http://uitestingplayground.com/classattr

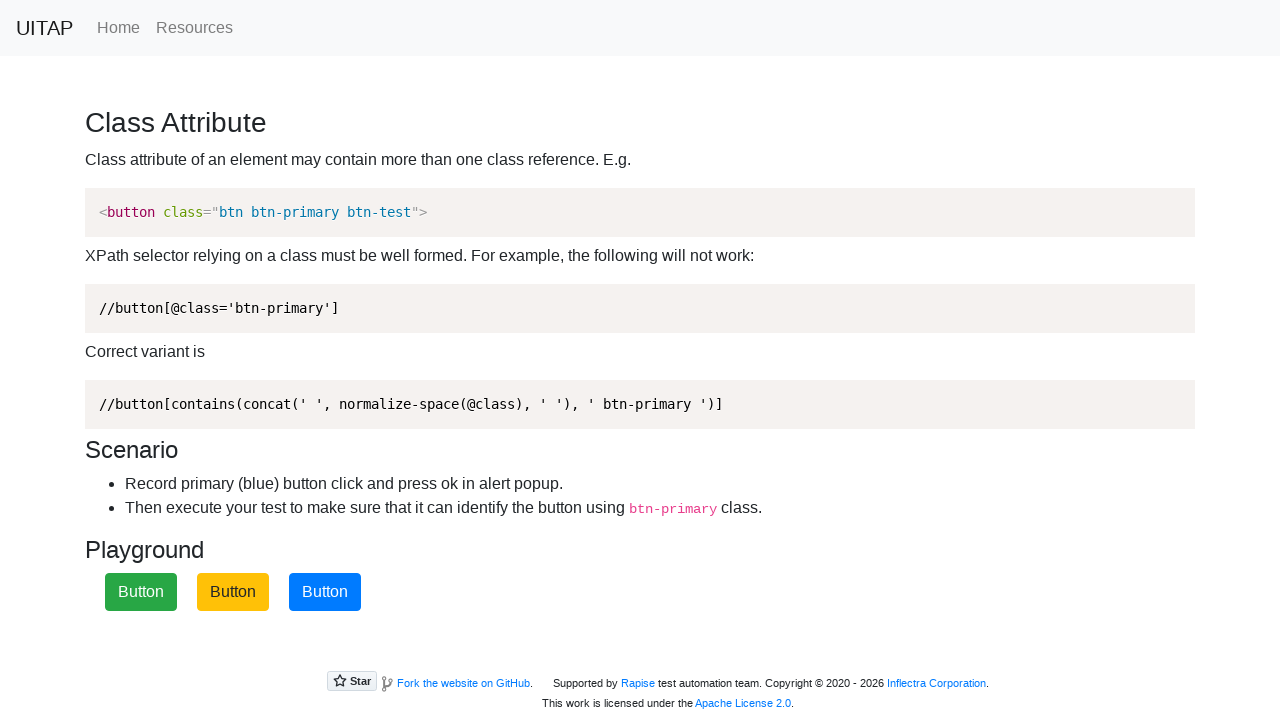

Clicked the primary button with dynamic class attributes at (325, 592) on button.btn-primary
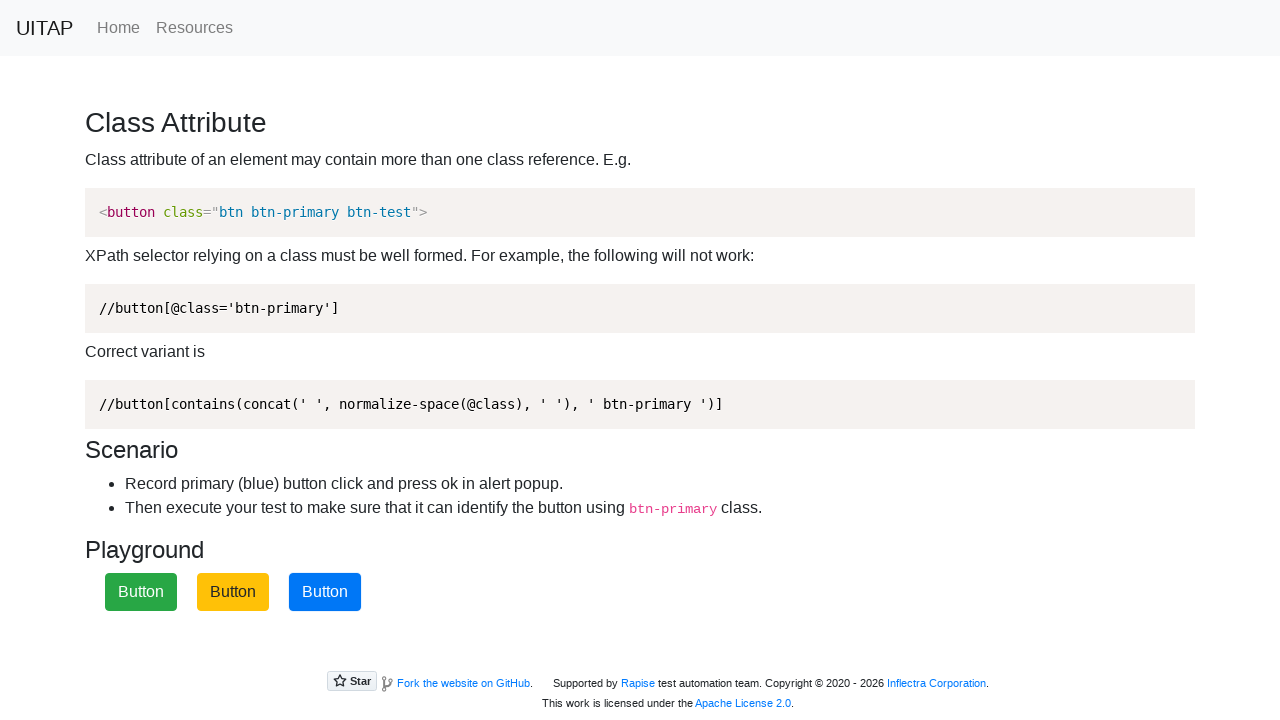

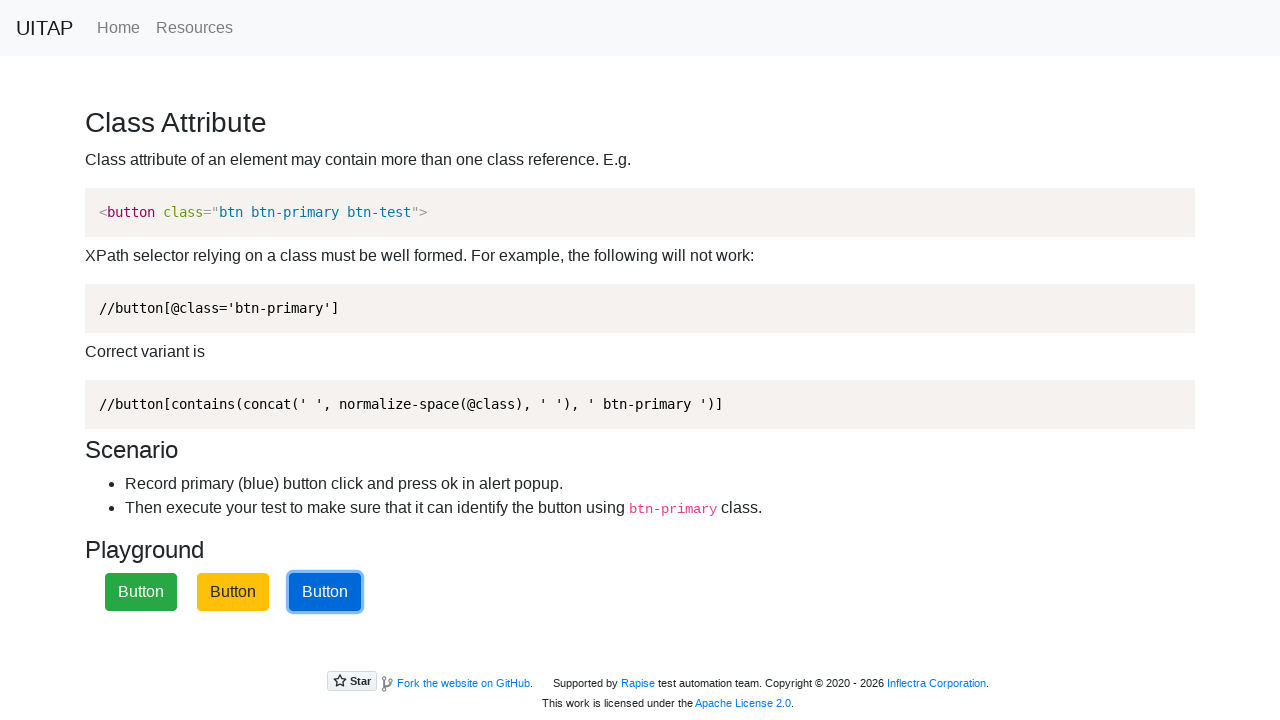